Tests a registration form by filling in personal information fields (first name, last name, address, email, phone) and selecting checkbox options

Starting URL: https://demo.automationtesting.in/Register.html

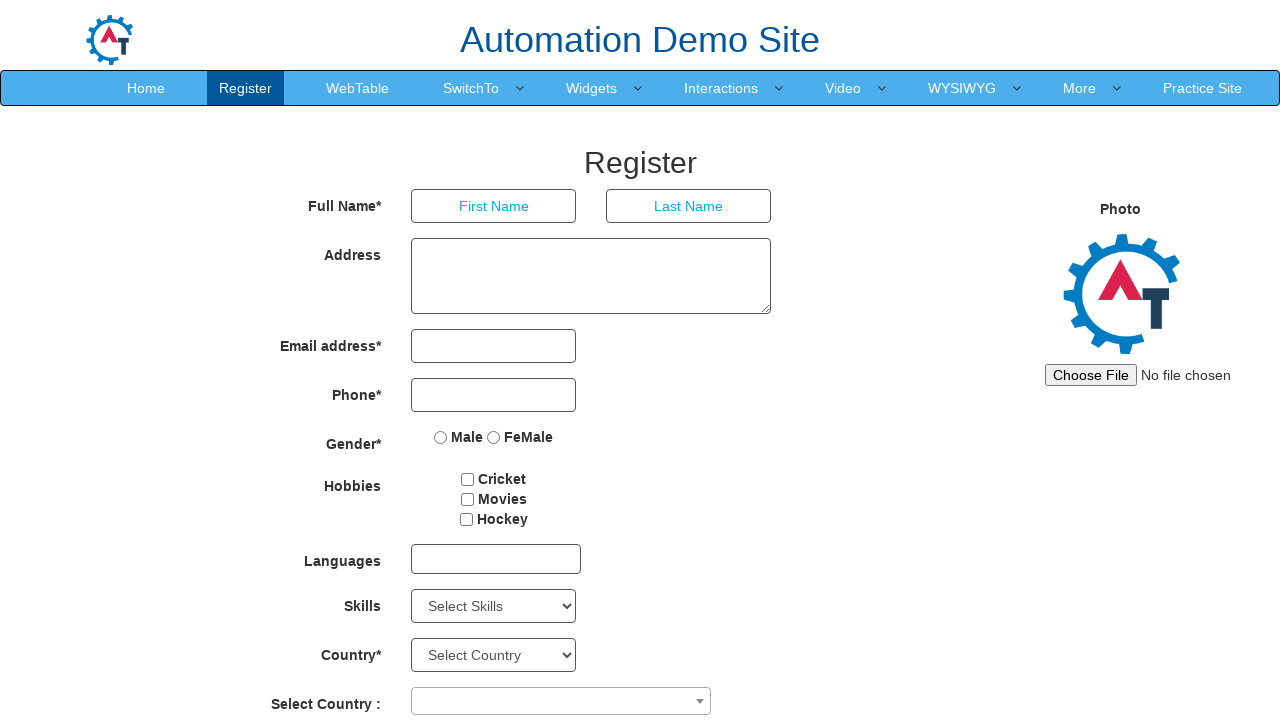

Filled first name field with 'Hugo' on //*[@id="basicBootstrapForm"]/div[1]/div[1]/input
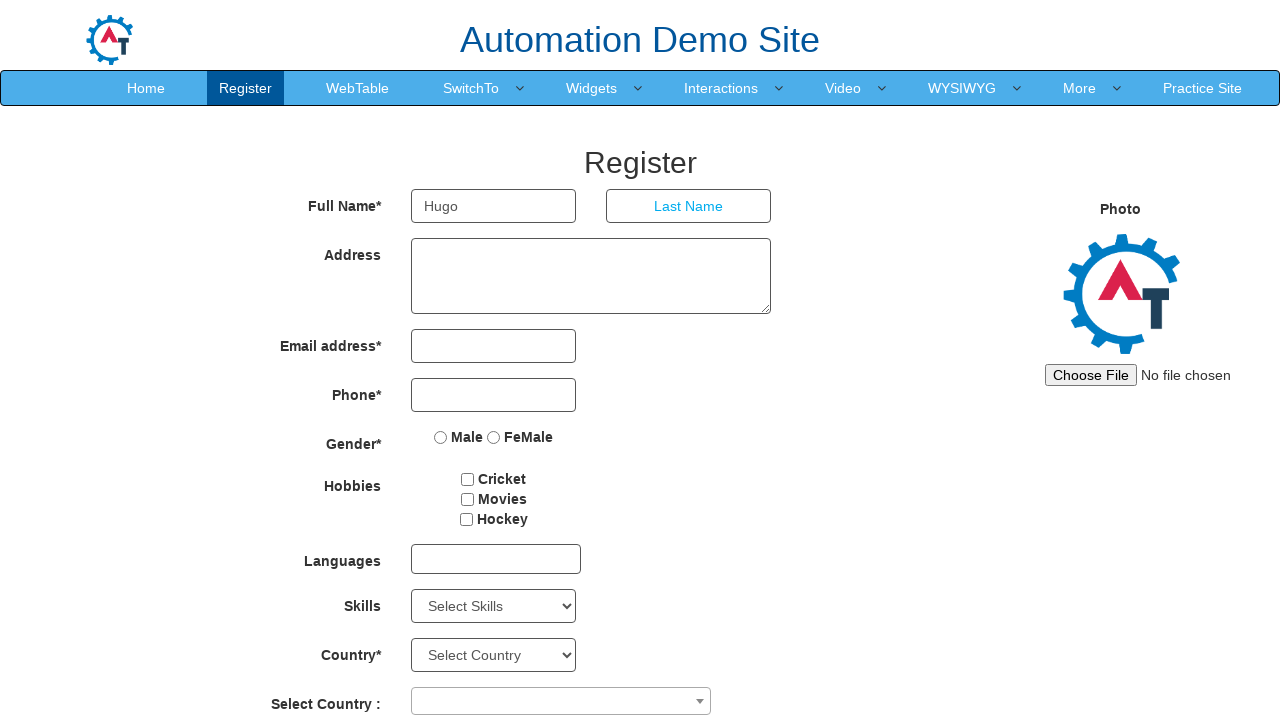

Filled last name field with 'Carvalho' on //*[@id="basicBootstrapForm"]/div[1]/div[2]/input
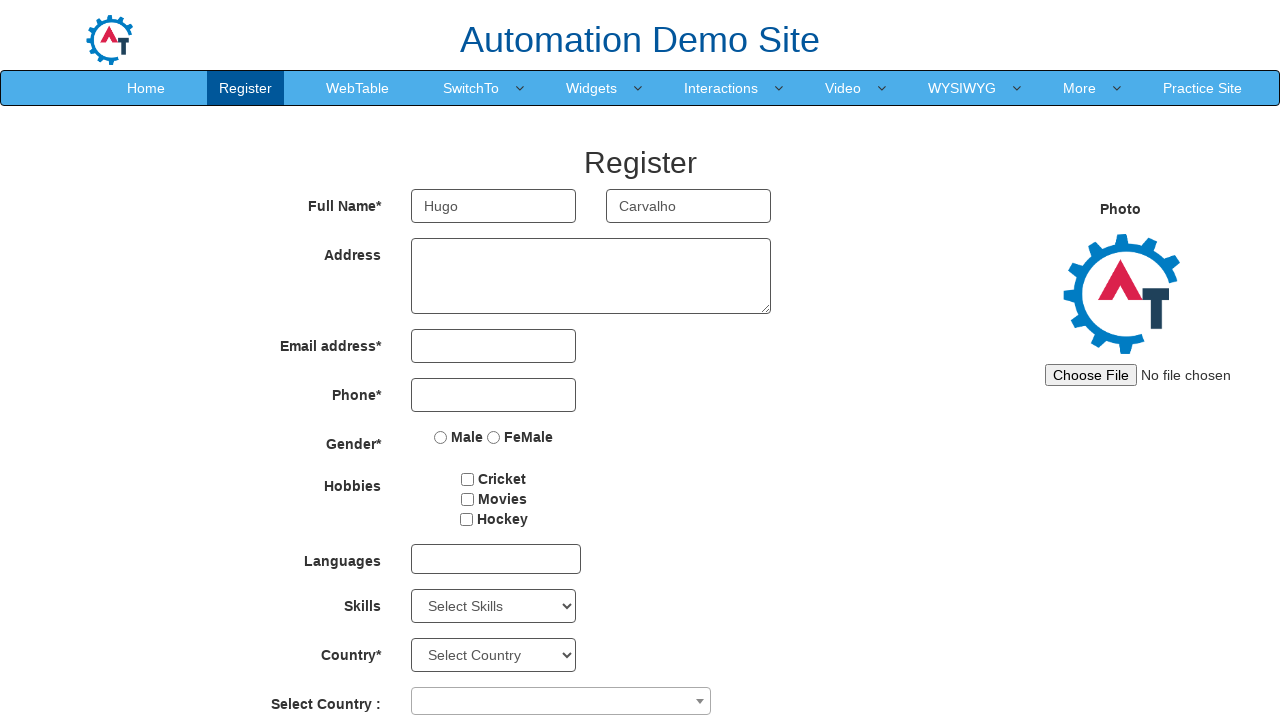

Filled address field with 'Qd 01 Loja 10 - Brasilia/DF, CEP 70000-000' on //*[@id="basicBootstrapForm"]/div[2]/div/textarea
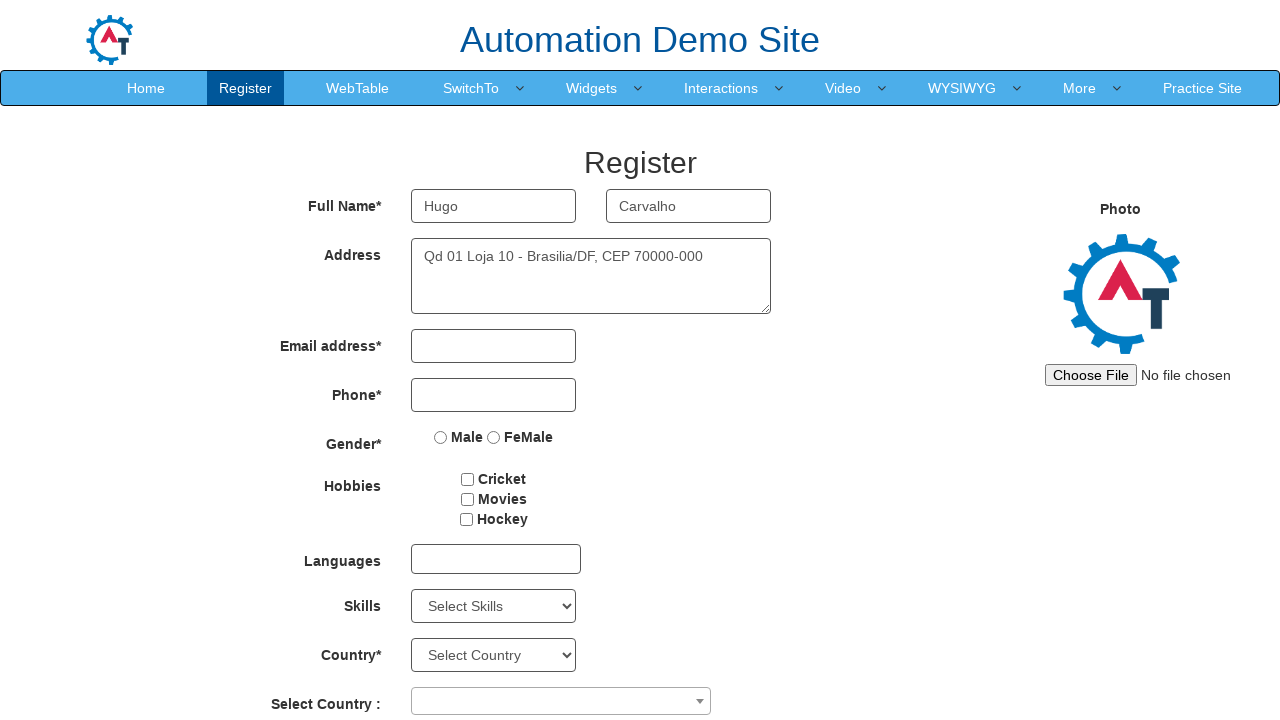

Filled email field with 'hugo.carvalho@gmail.com' on //*[@id="eid"]/input
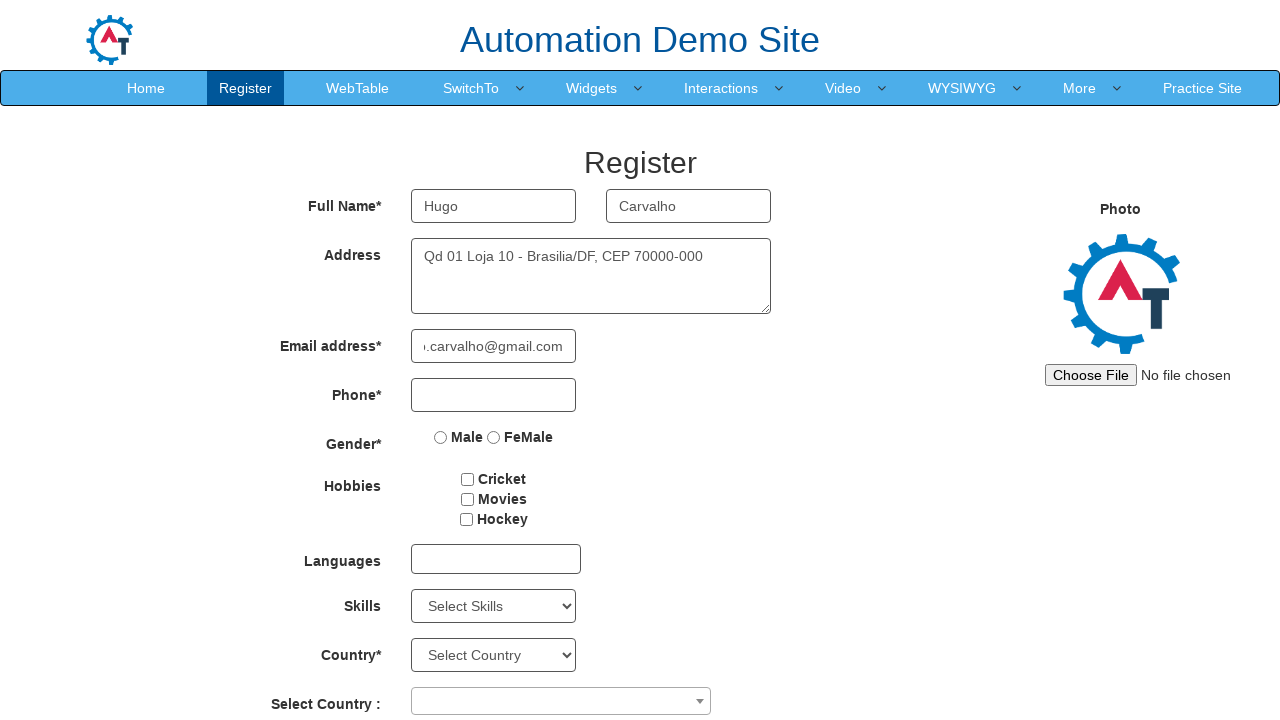

Filled phone field with '(61) 99981-0001' on //*[@id="basicBootstrapForm"]/div[4]/div/input
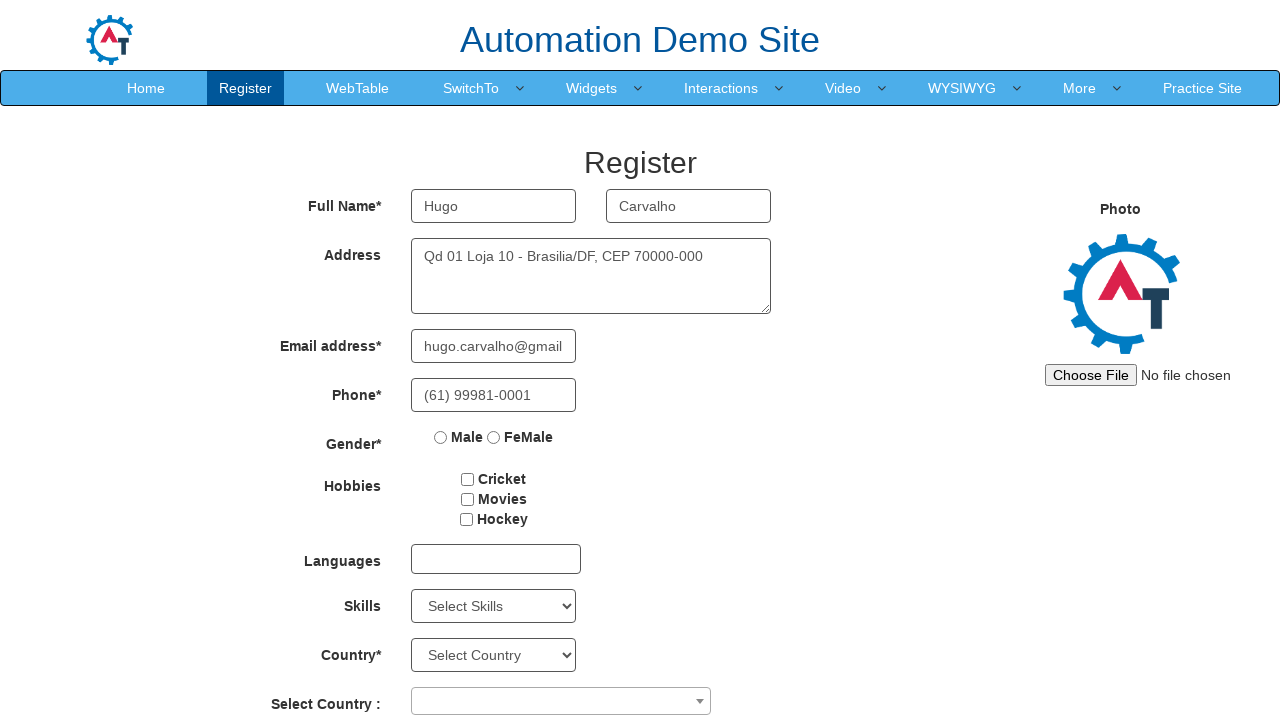

Clicked first hobby checkbox at (468, 479) on //*[@id="checkbox1"]
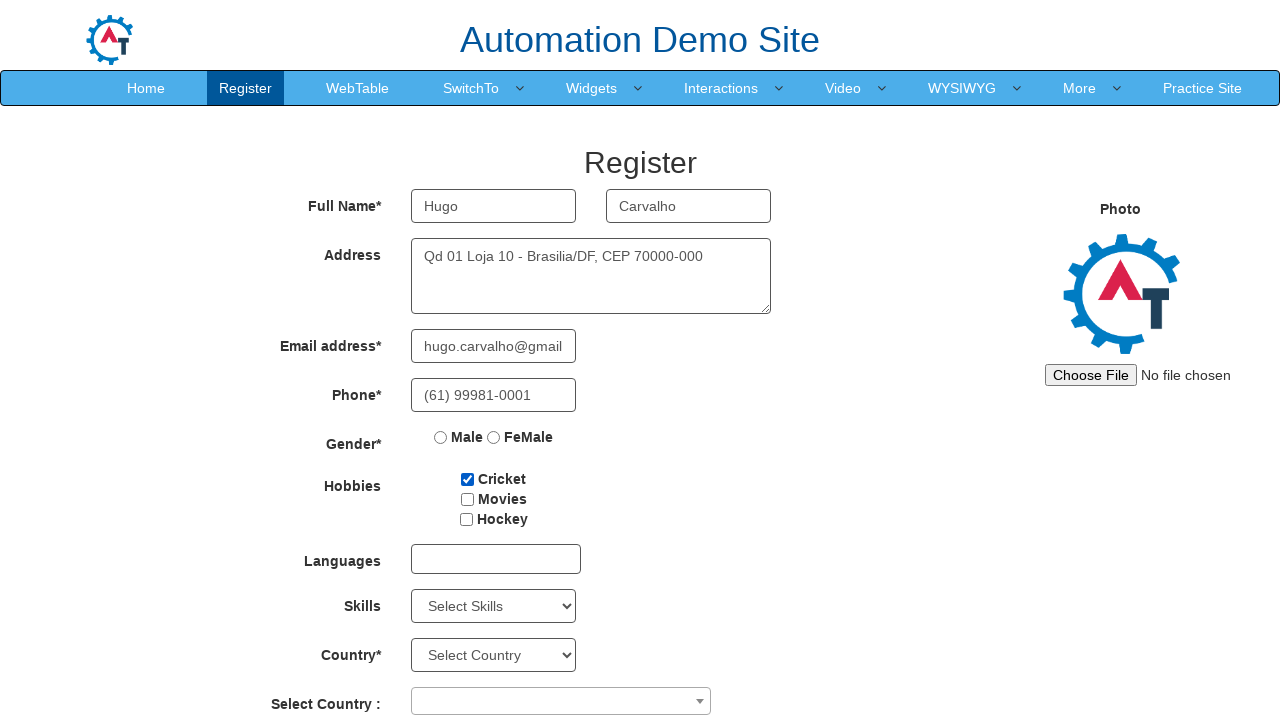

Clicked third hobby checkbox at (466, 519) on //*[@id="checkbox3"]
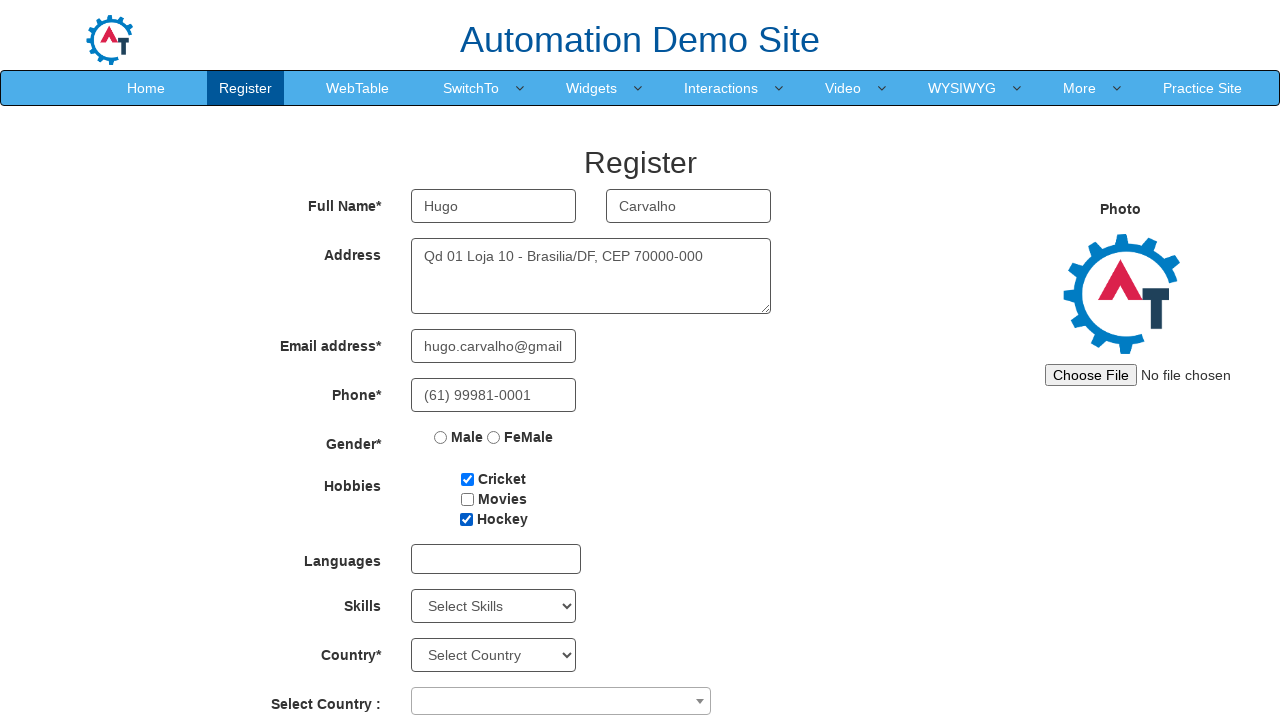

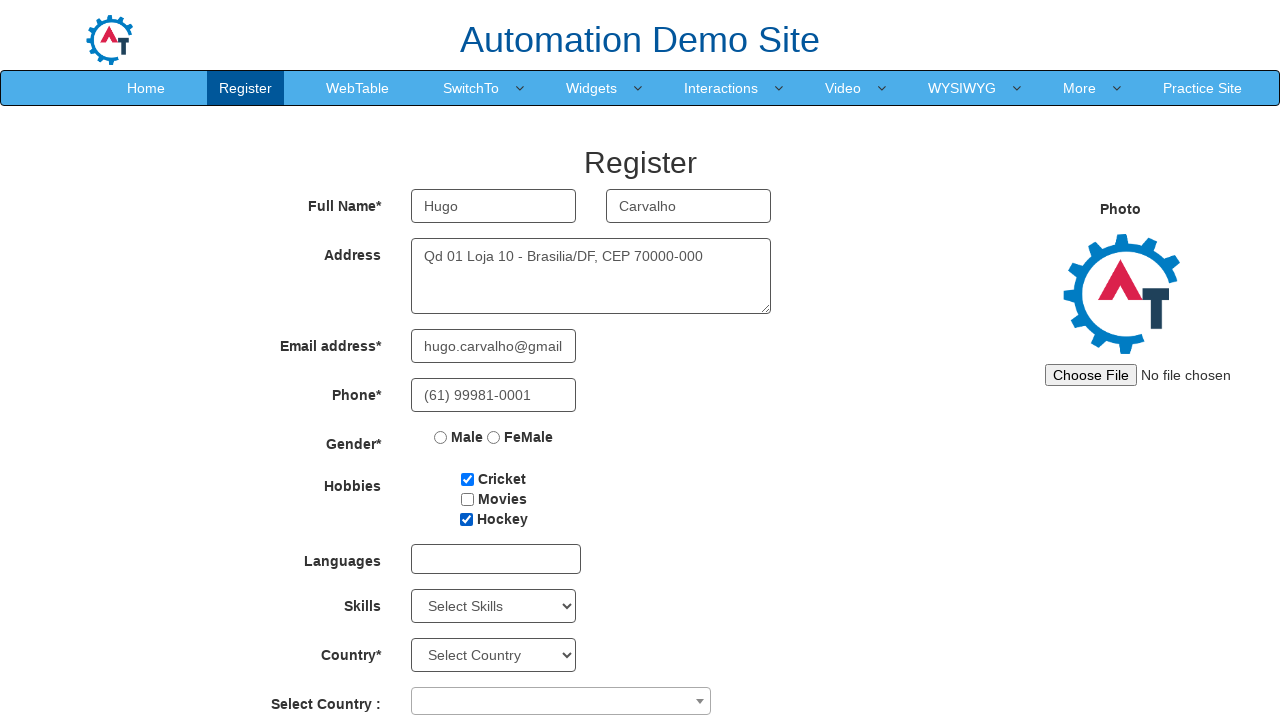